Tests navigation on Playwright documentation site by clicking Docs in top navigation, then navigating to the Locators page from the sidebar, and verifying the page loads correctly with the expected H1 heading and URL.

Starting URL: https://playwright.dev

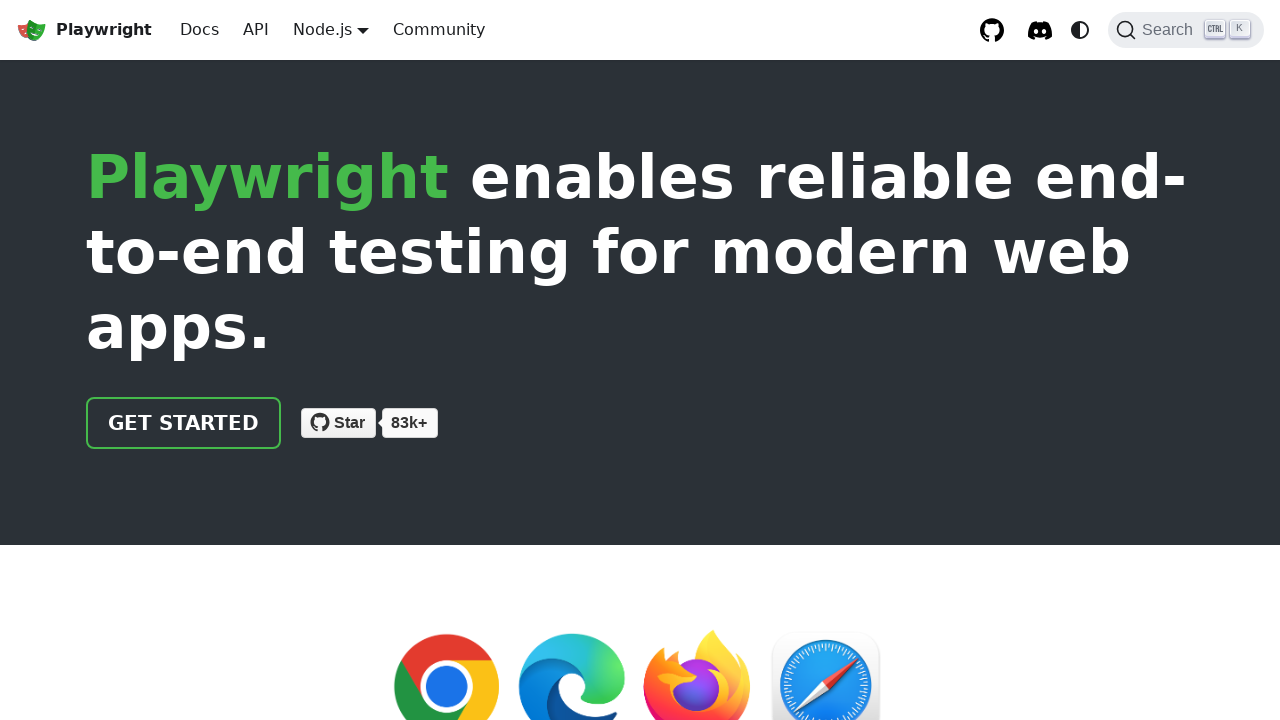

Clicked Docs link in top navigation at (200, 30) on role=link[name='Docs']
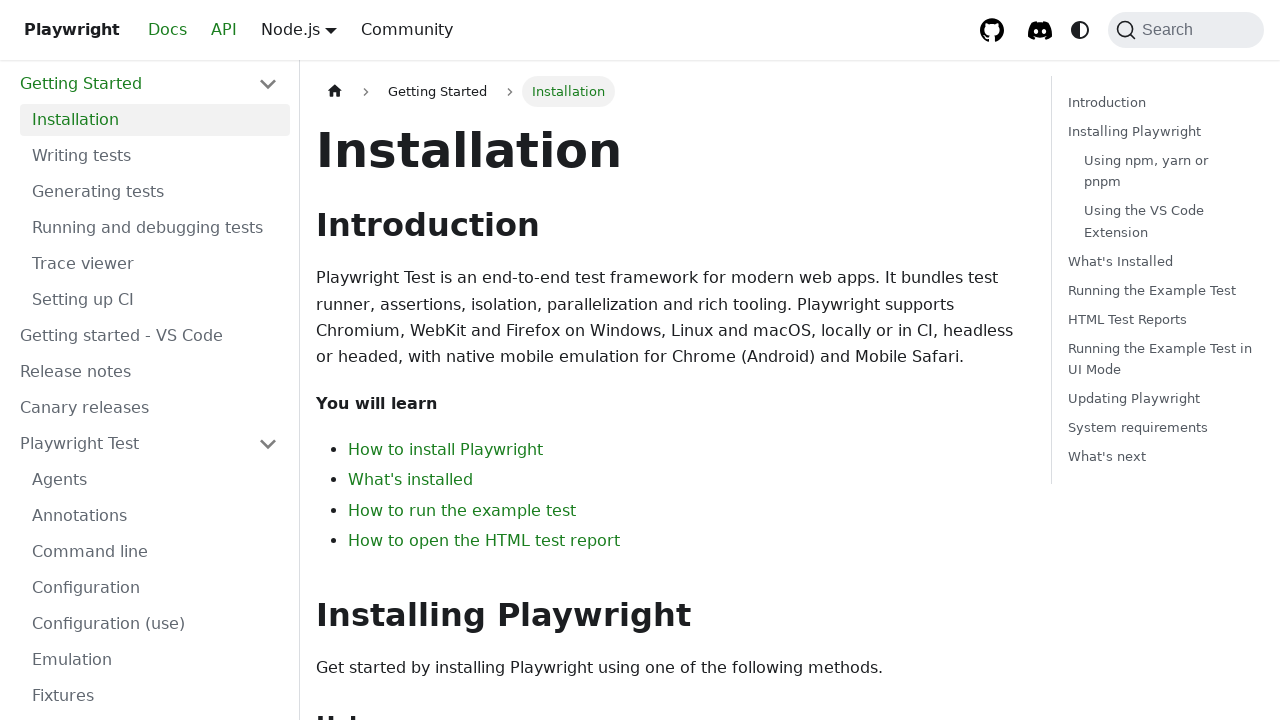

Docs page loaded (networkidle)
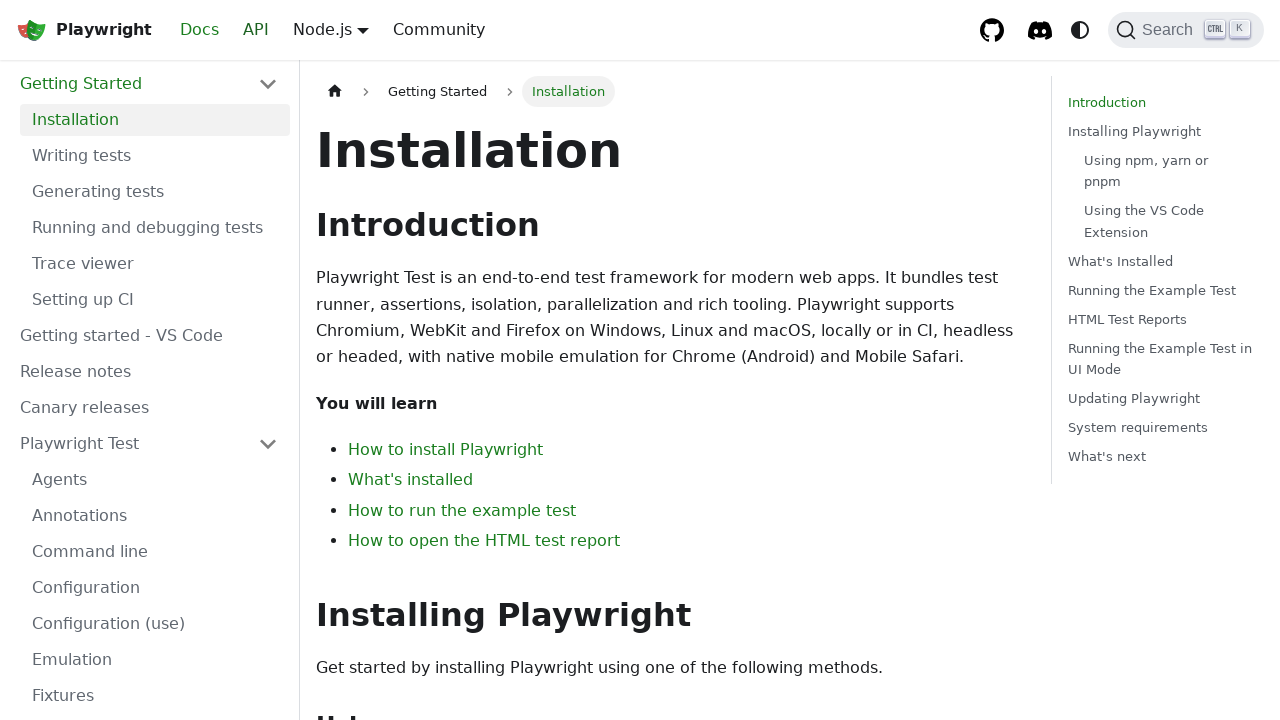

Clicked Locators link in sidebar at (155, 390) on role=link[name='Locators']
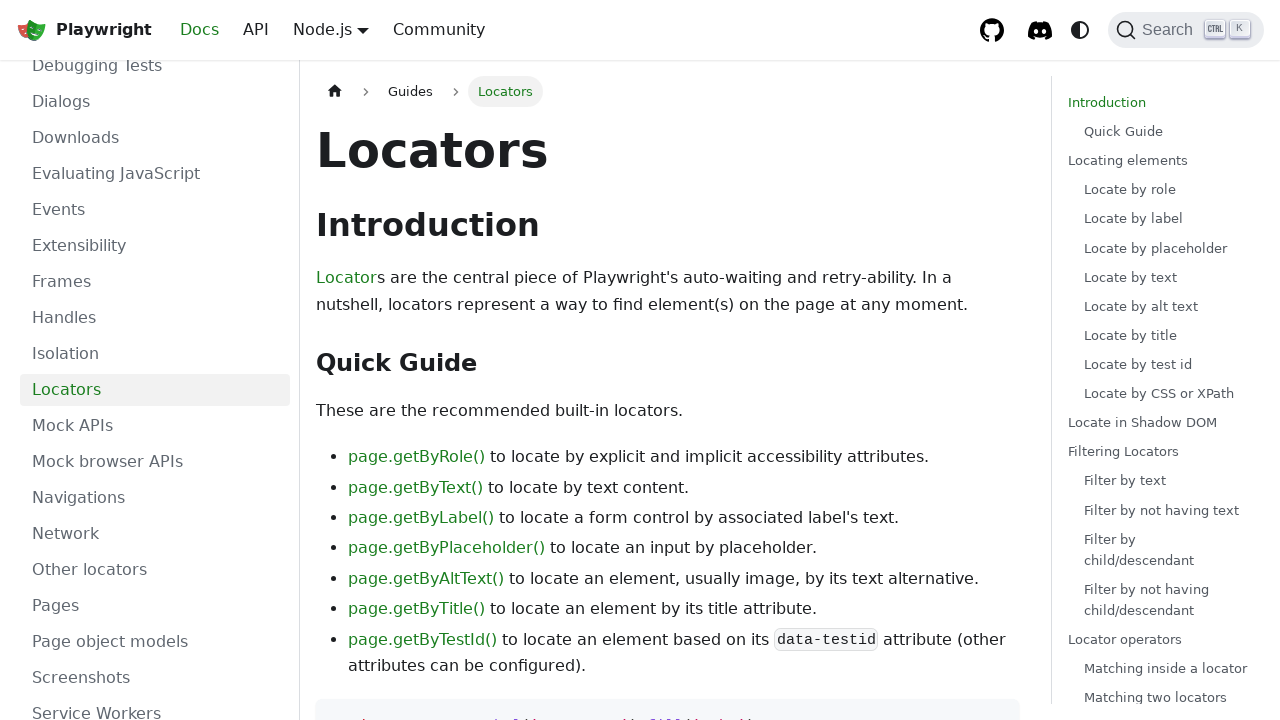

Locators page loaded (networkidle)
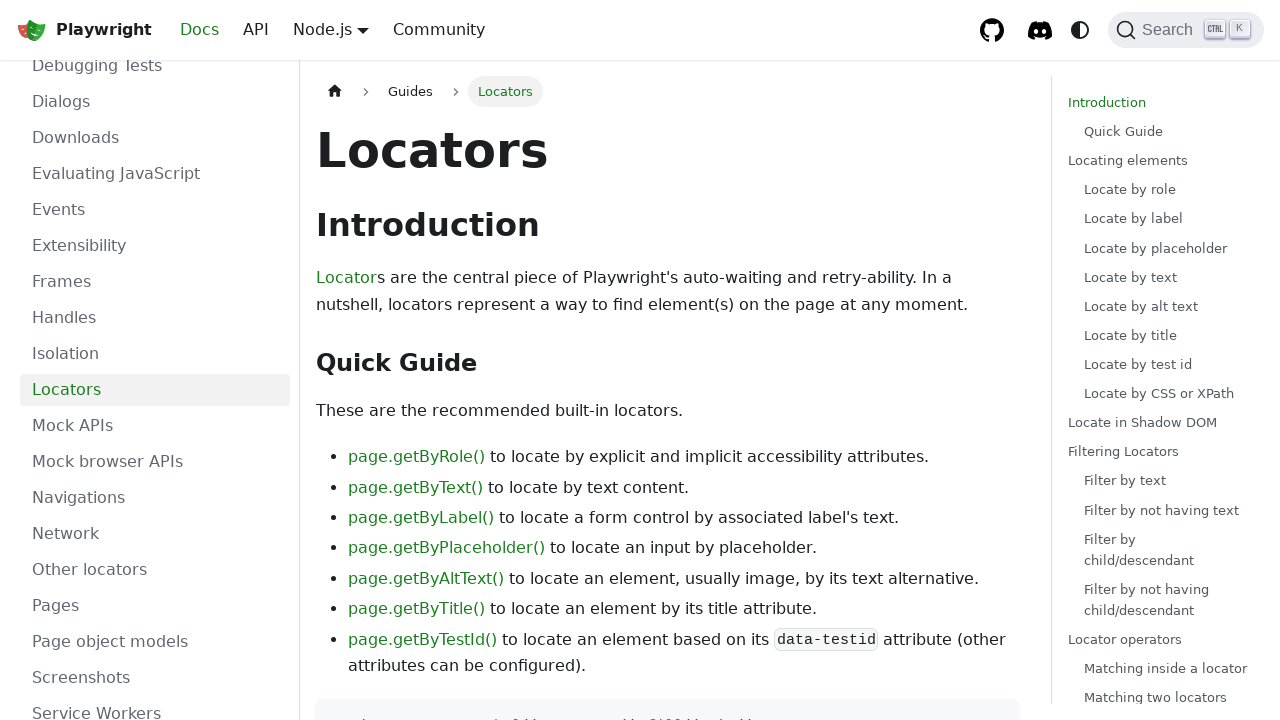

Verified H1 heading 'Locators' is visible
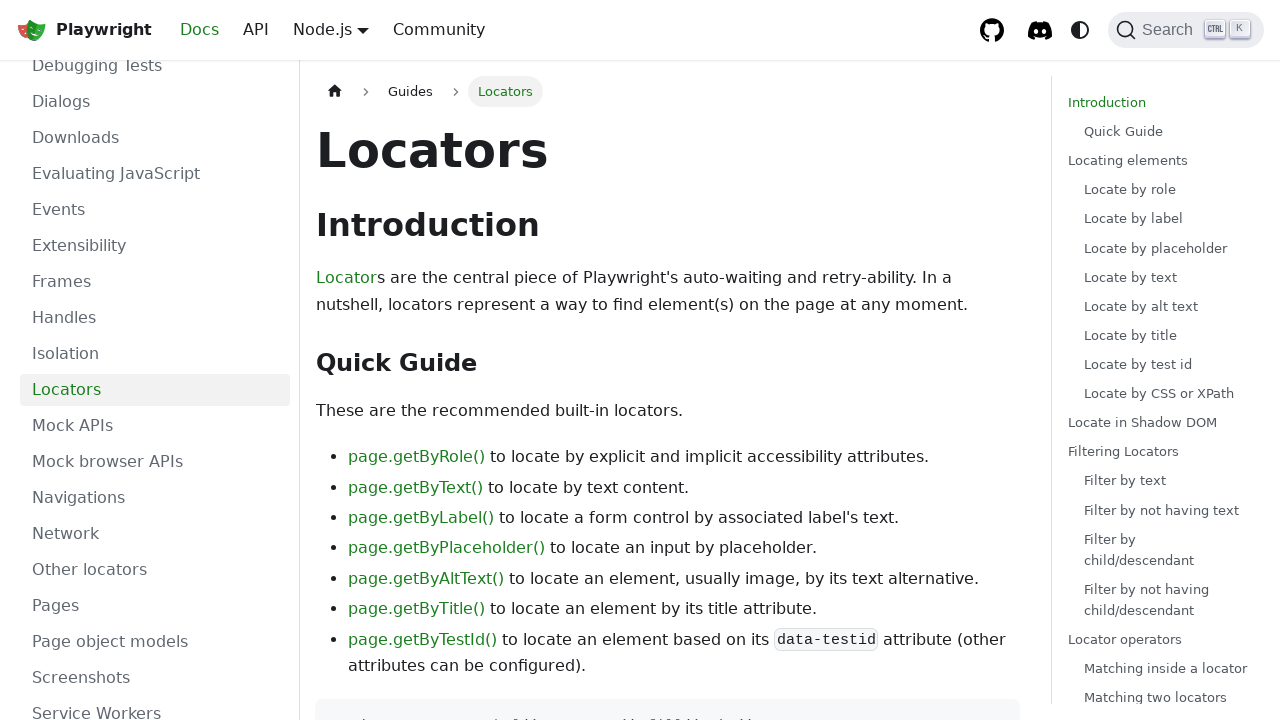

Verified URL contains '/locators'
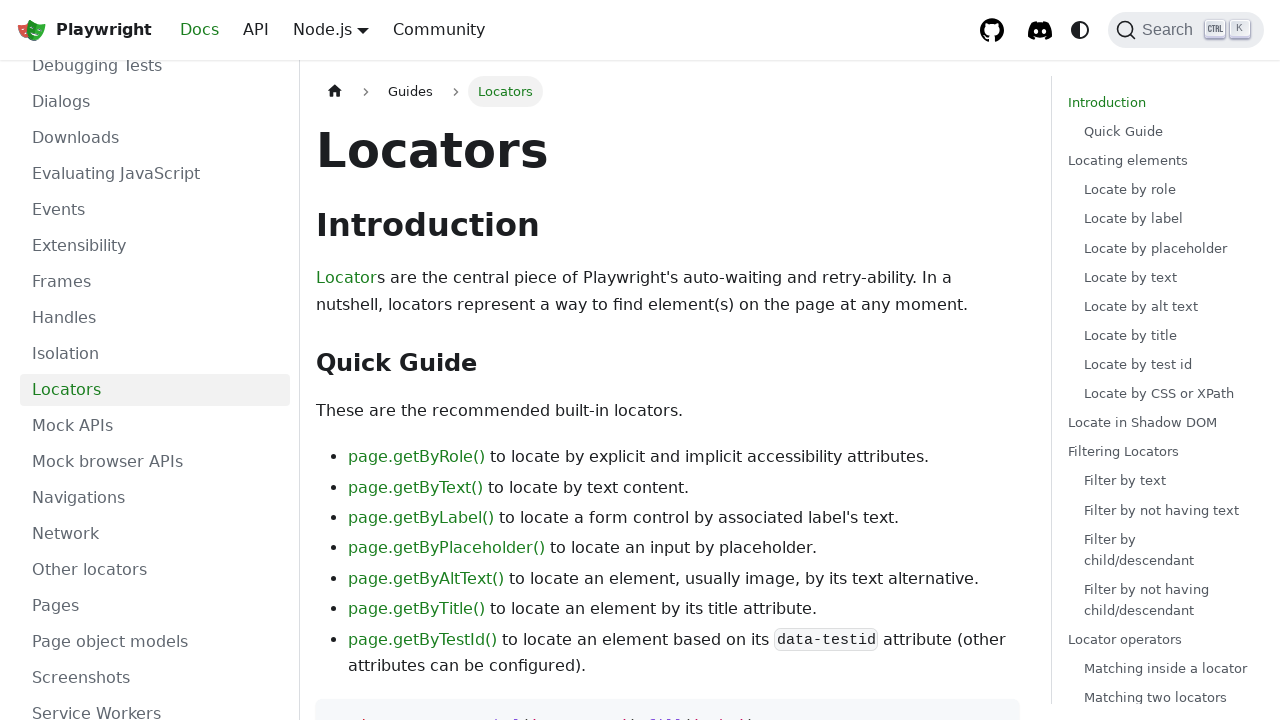

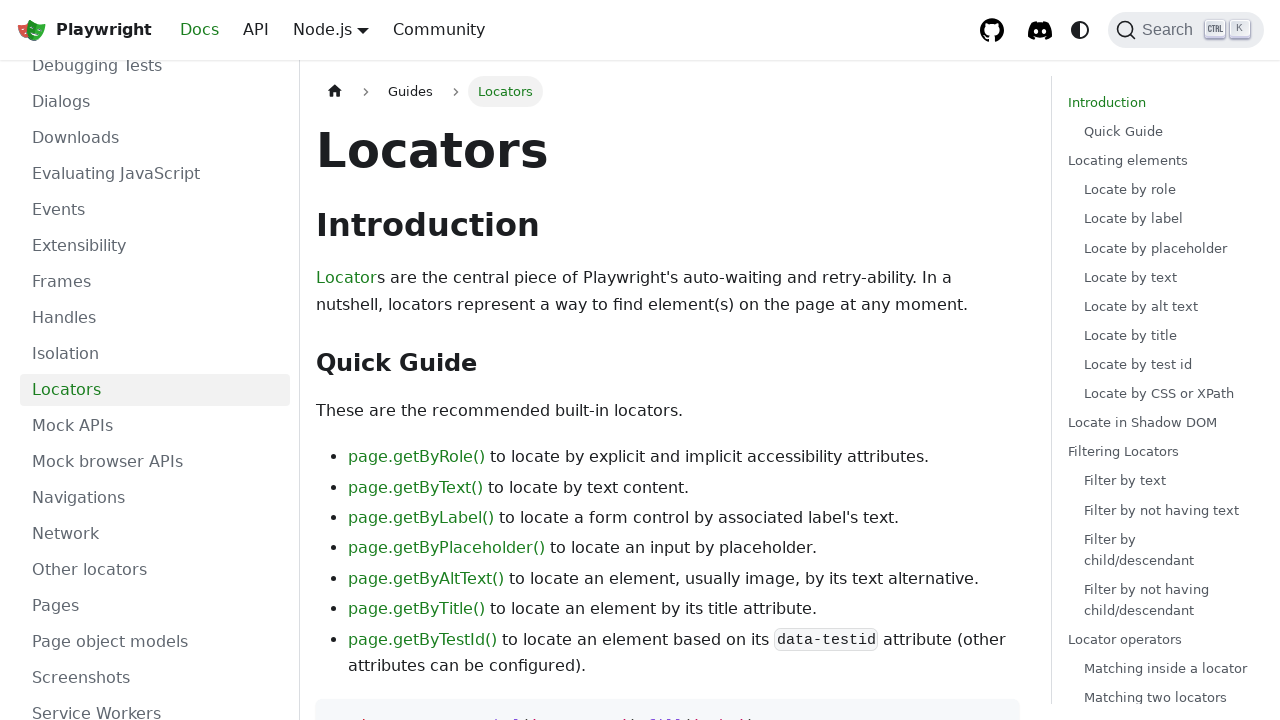